Tests dynamic dropdown selection functionality by clicking on origin dropdown, selecting Bangalore (BLR) as source, then selecting Chennai (MAA) as destination using index-based XPath to handle duplicate values.

Starting URL: https://rahulshettyacademy.com/dropdownsPractise/

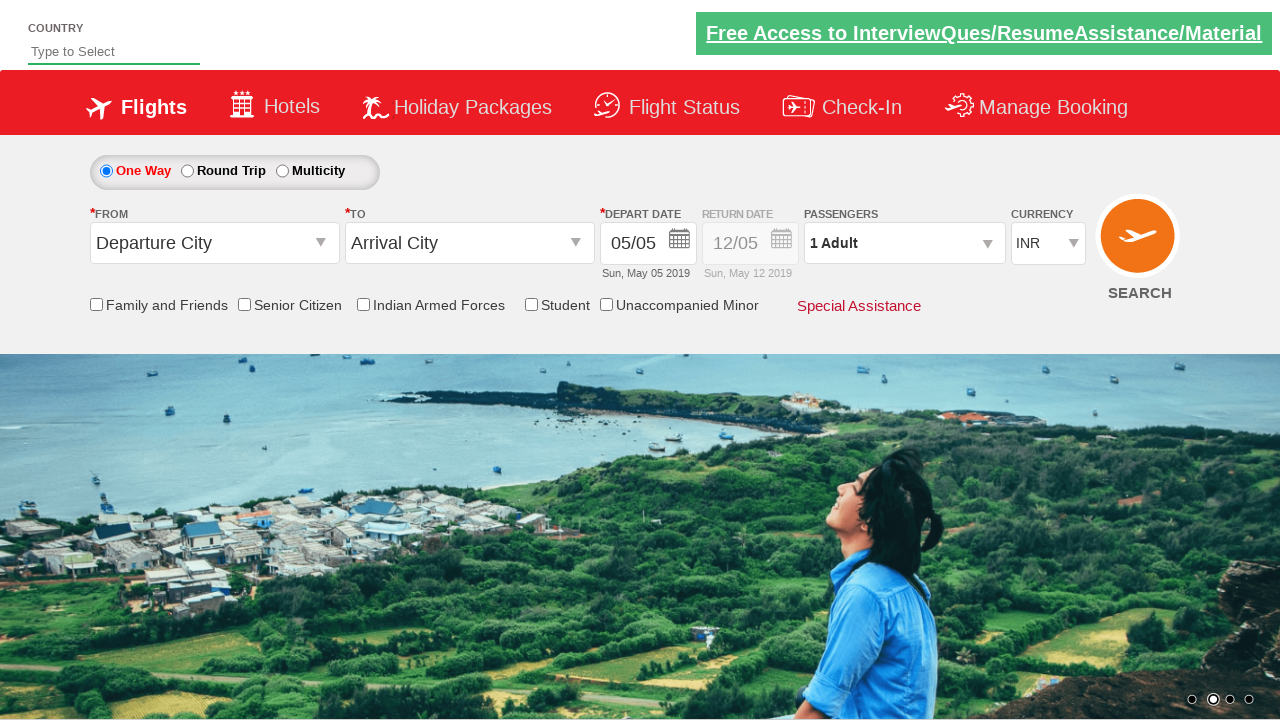

Clicked on origin station dropdown to open it at (214, 243) on #ctl00_mainContent_ddl_originStation1_CTXT
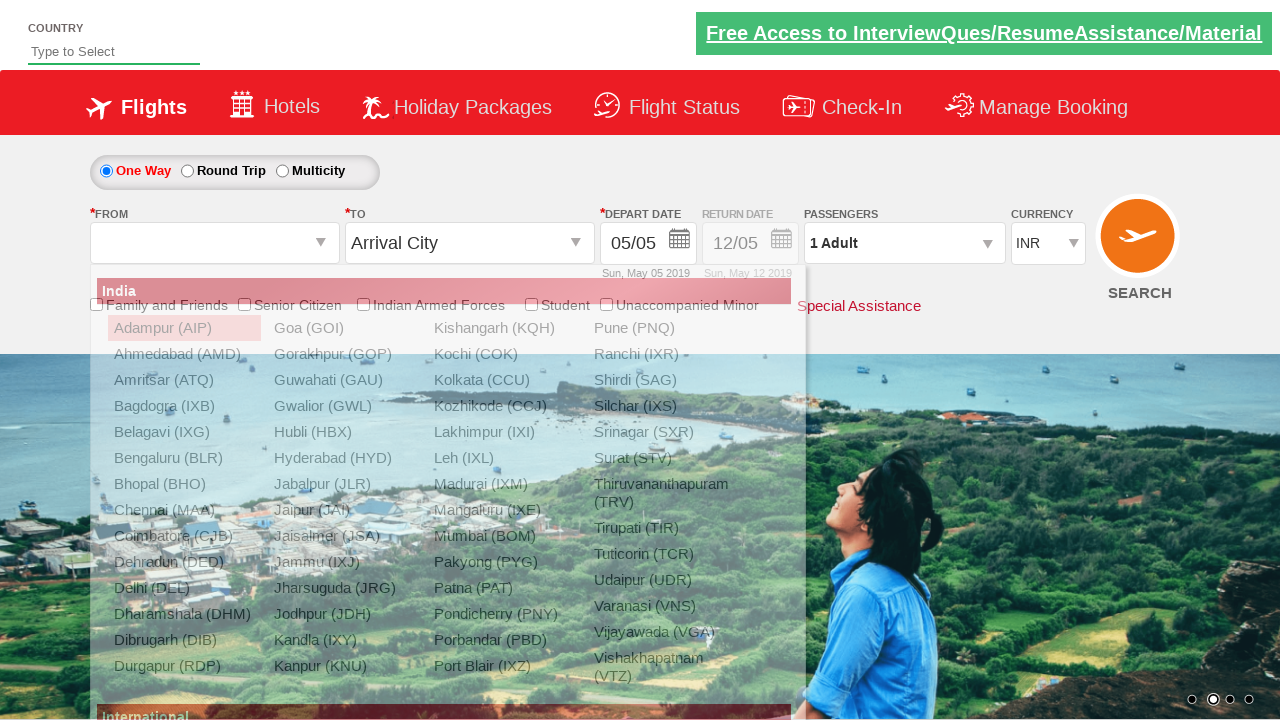

Waited for Bangalore (BLR) dropdown option to appear
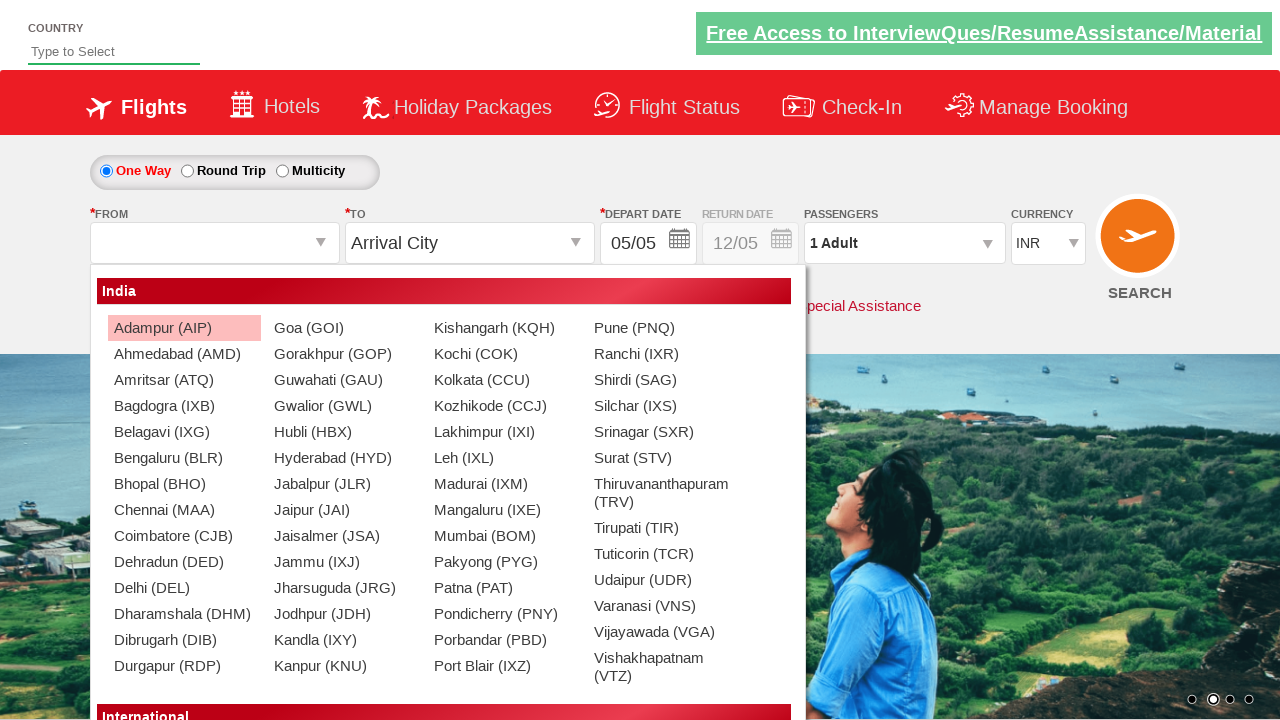

Selected Bangalore (BLR) as source city at (184, 458) on xpath=//a[@value='BLR']
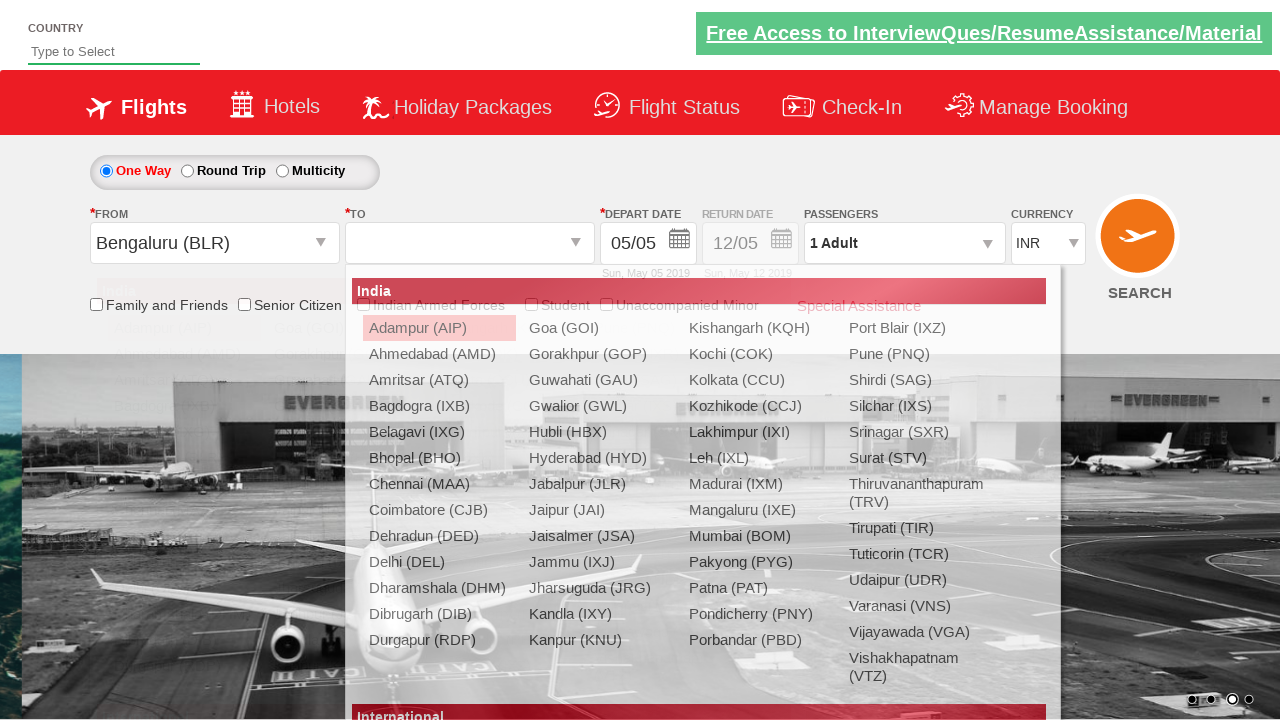

Waited for Chennai (MAA) destination option to appear
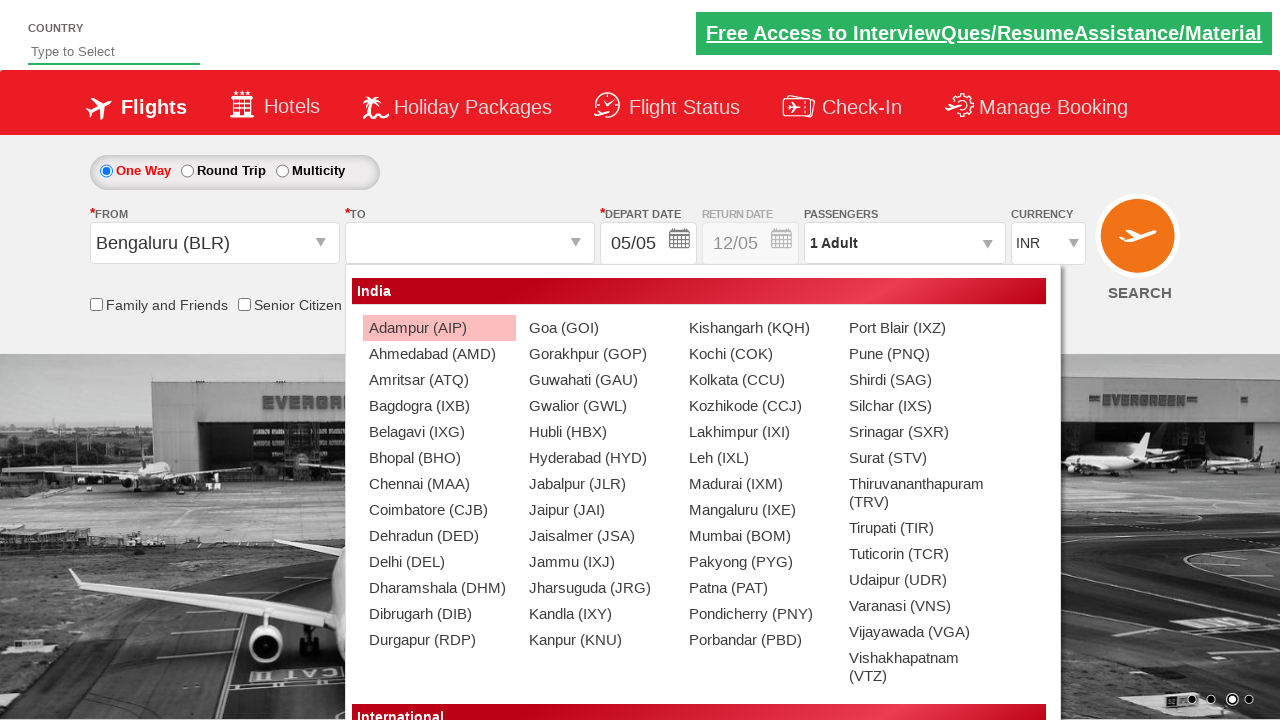

Selected Chennai (MAA) as destination city using index-based XPath at (439, 484) on (//a[@value='MAA'])[2]
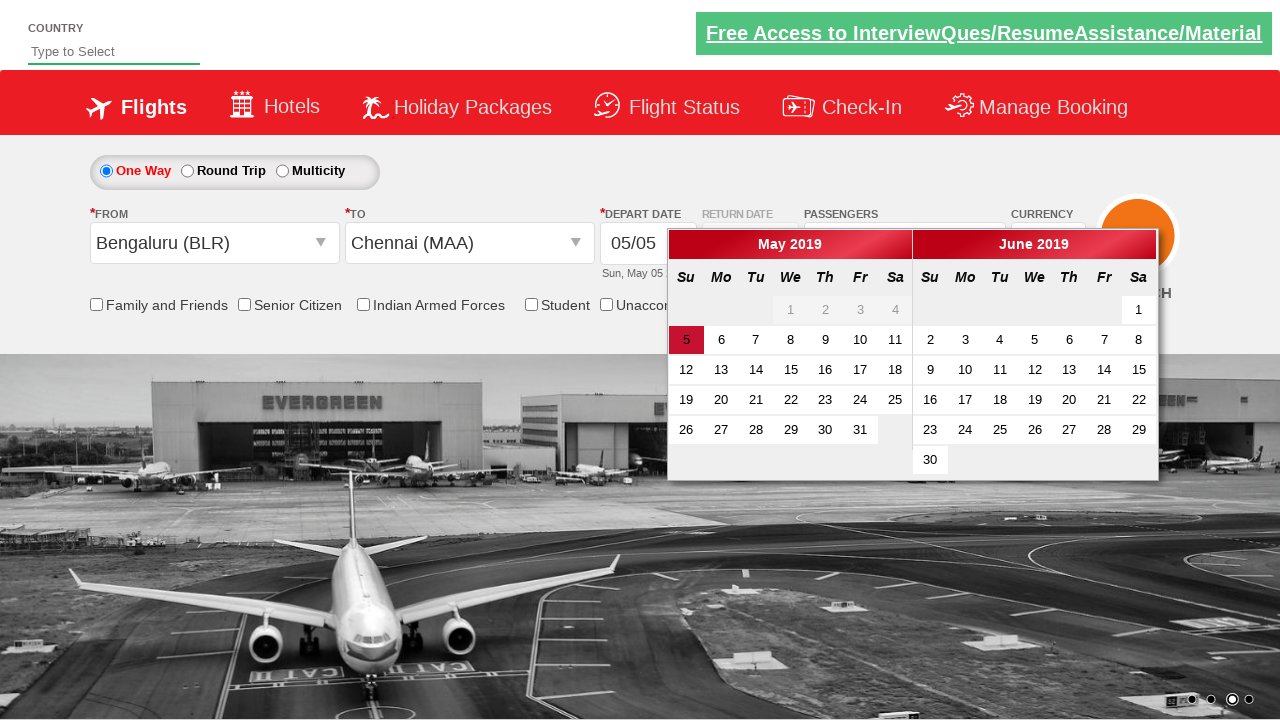

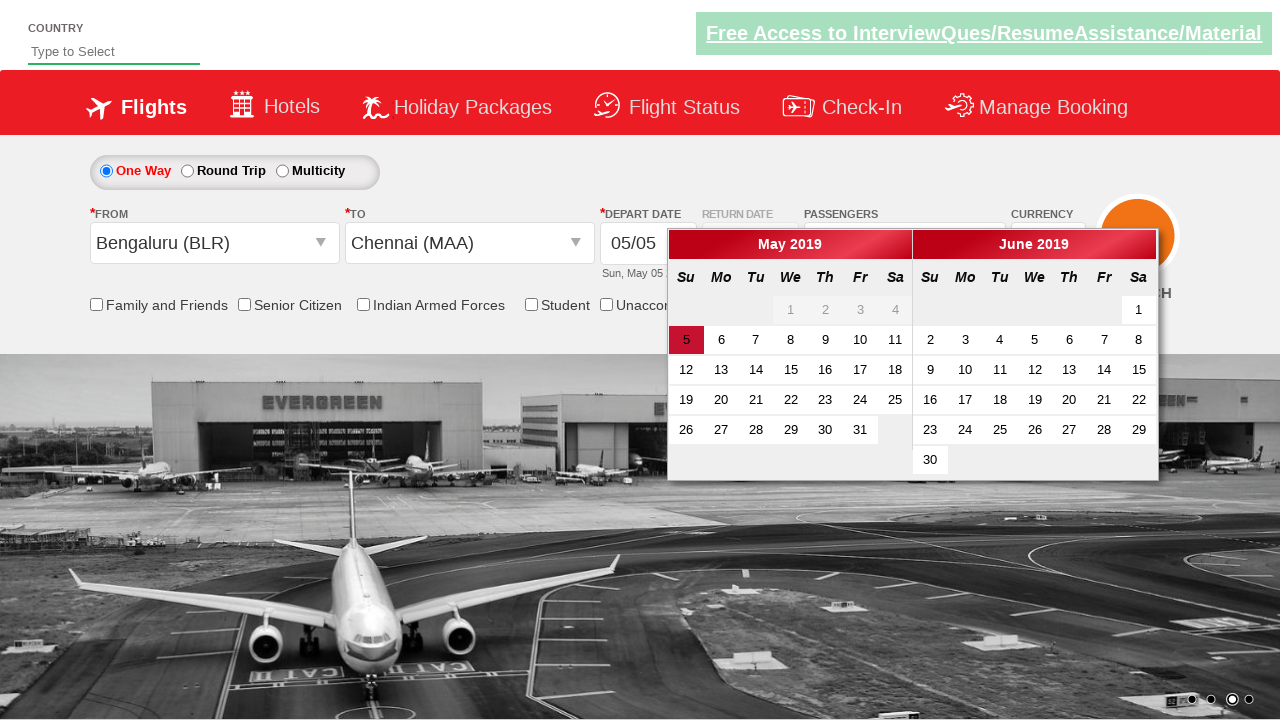